Tests clicking a button that changes color on click

Starting URL: http://www.uitestingplayground.com/click

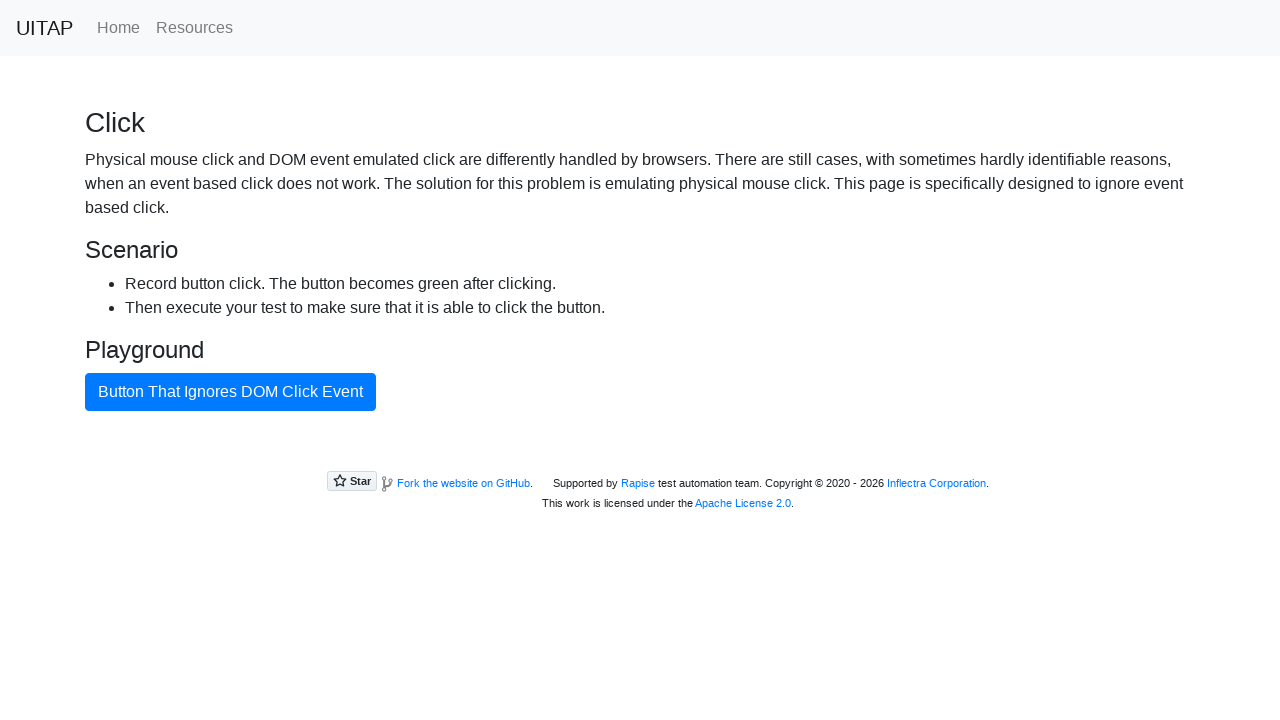

Clicked the button with ID 'badButton' to change its color at (230, 392) on #badButton
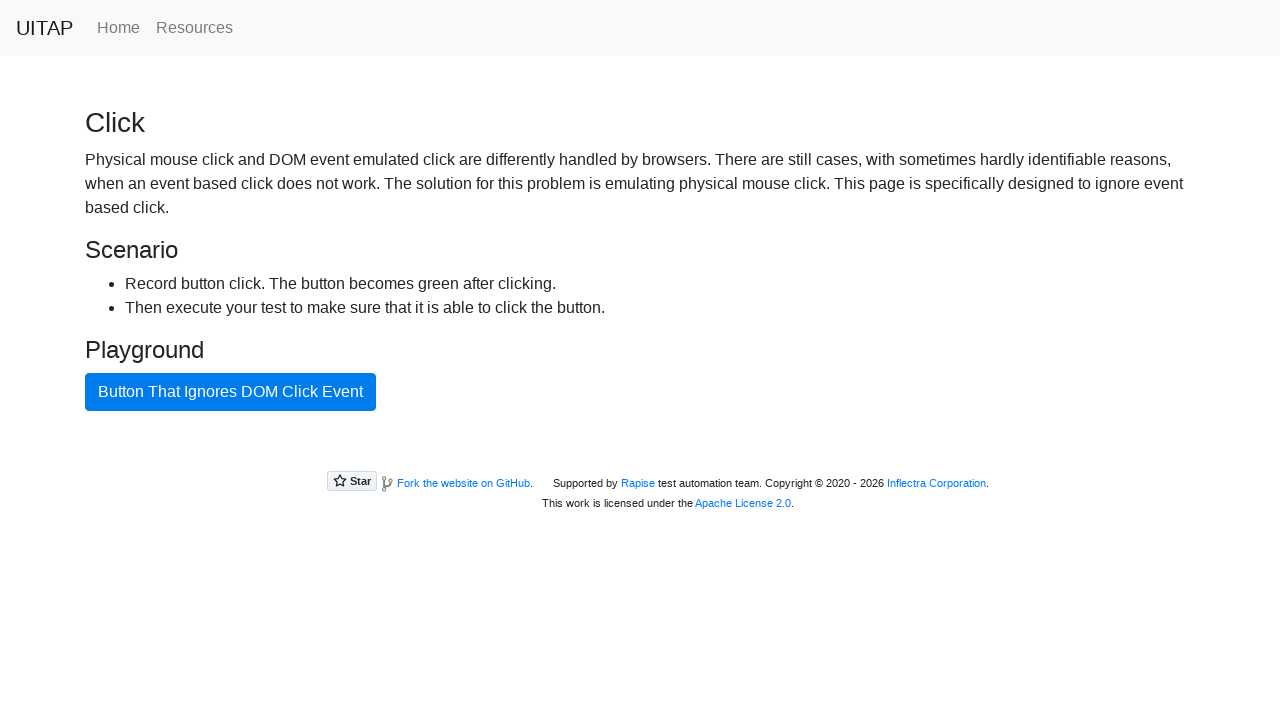

Moved mouse away to avoid hover state at (0, 0)
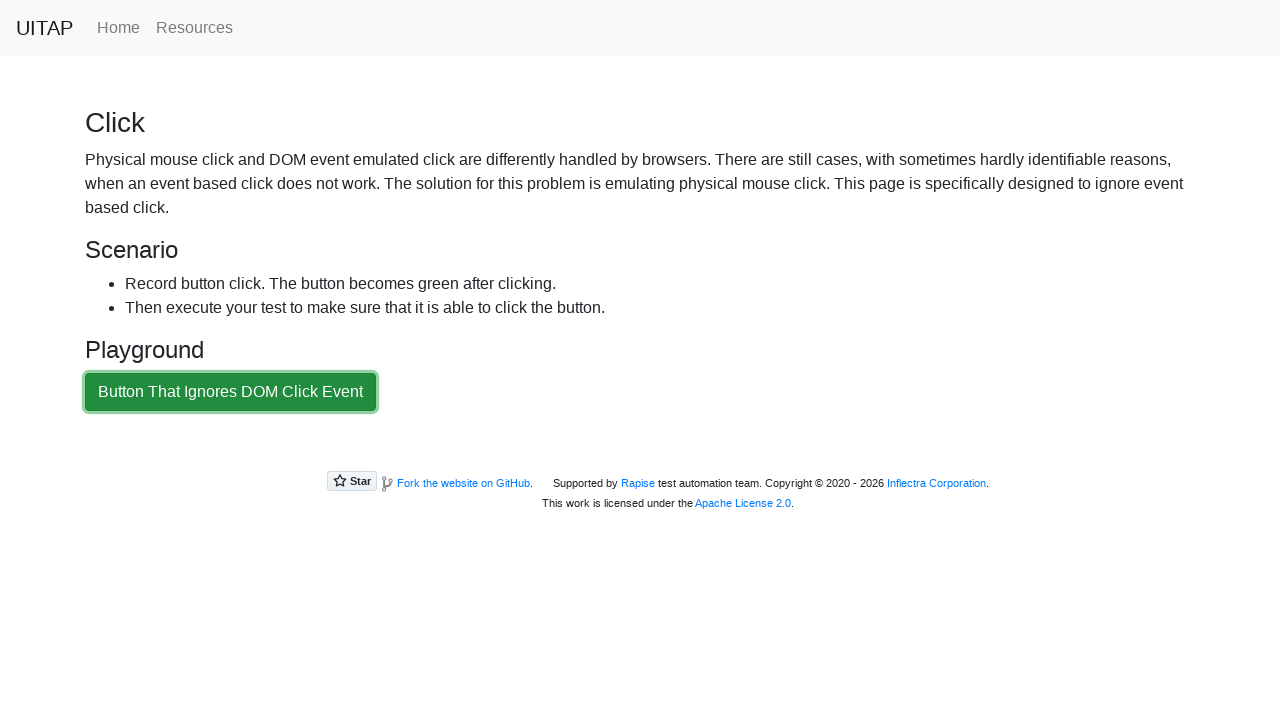

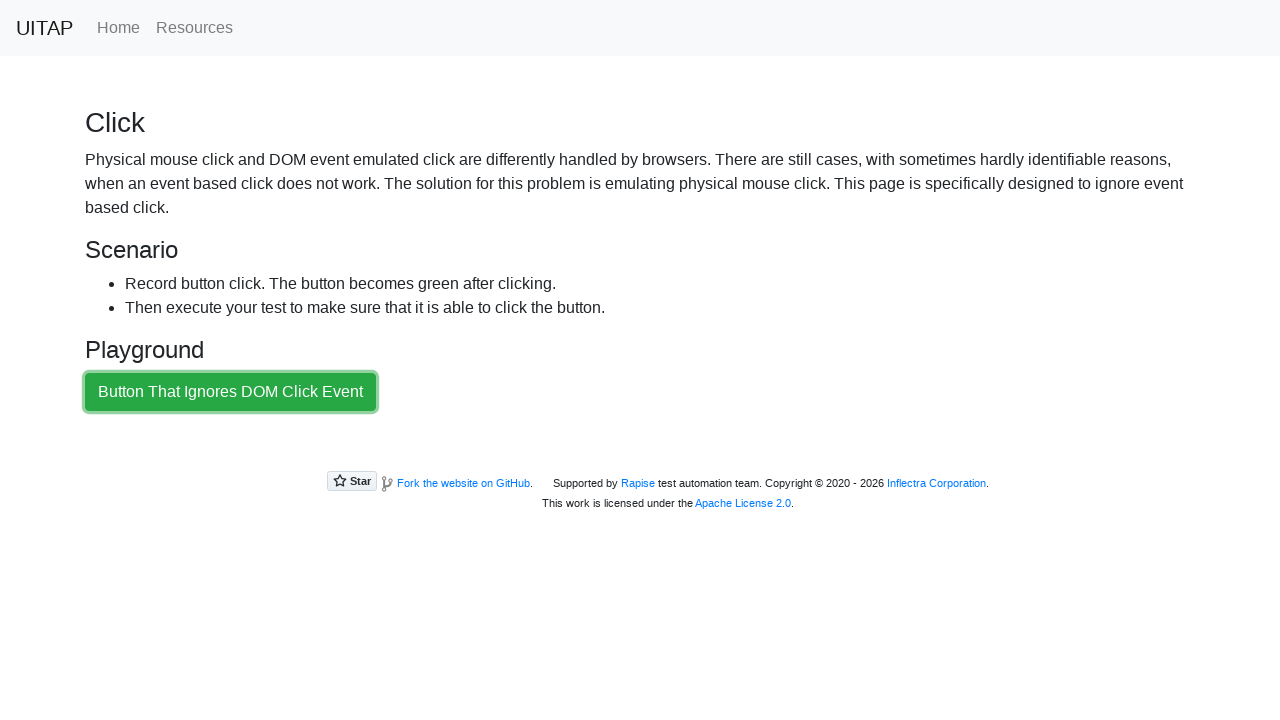